Tests dynamic controls by verifying a textbox is initially disabled, clicking Enable button, and confirming the textbox becomes enabled with success message displayed

Starting URL: https://the-internet.herokuapp.com/dynamic_controls

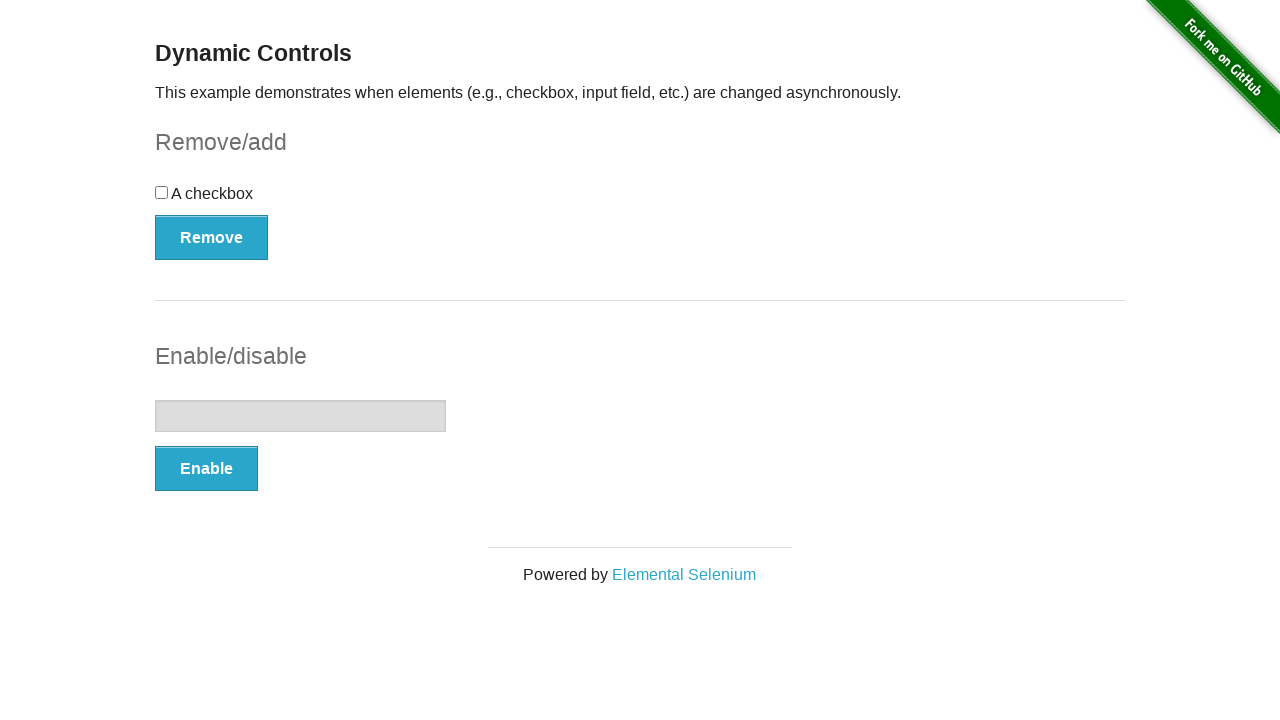

Navigated to dynamic controls page
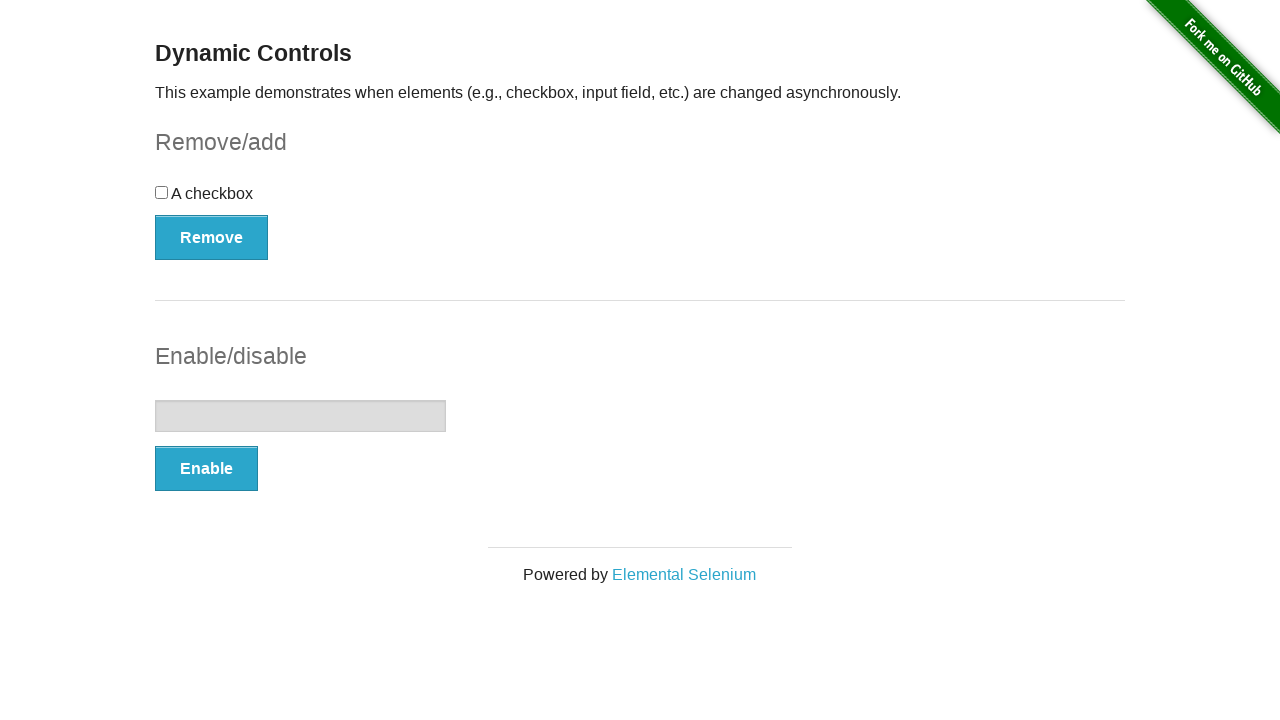

Located textbox element
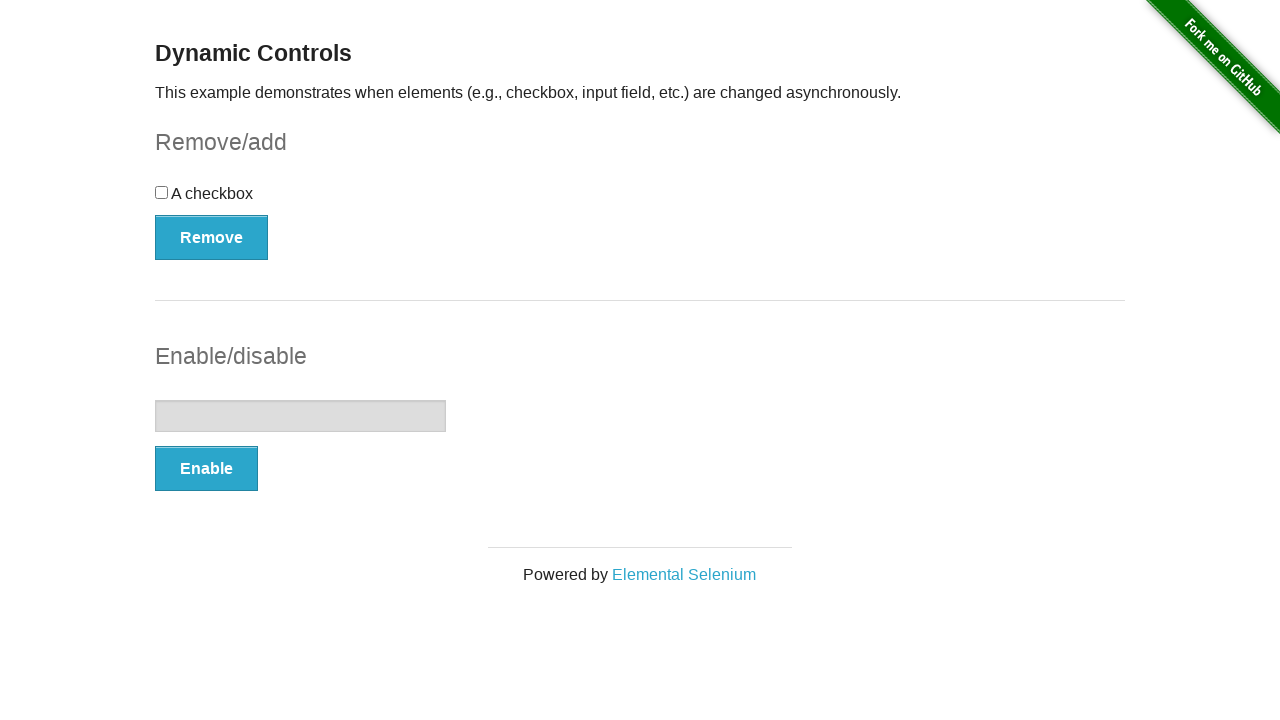

Verified textbox is initially disabled
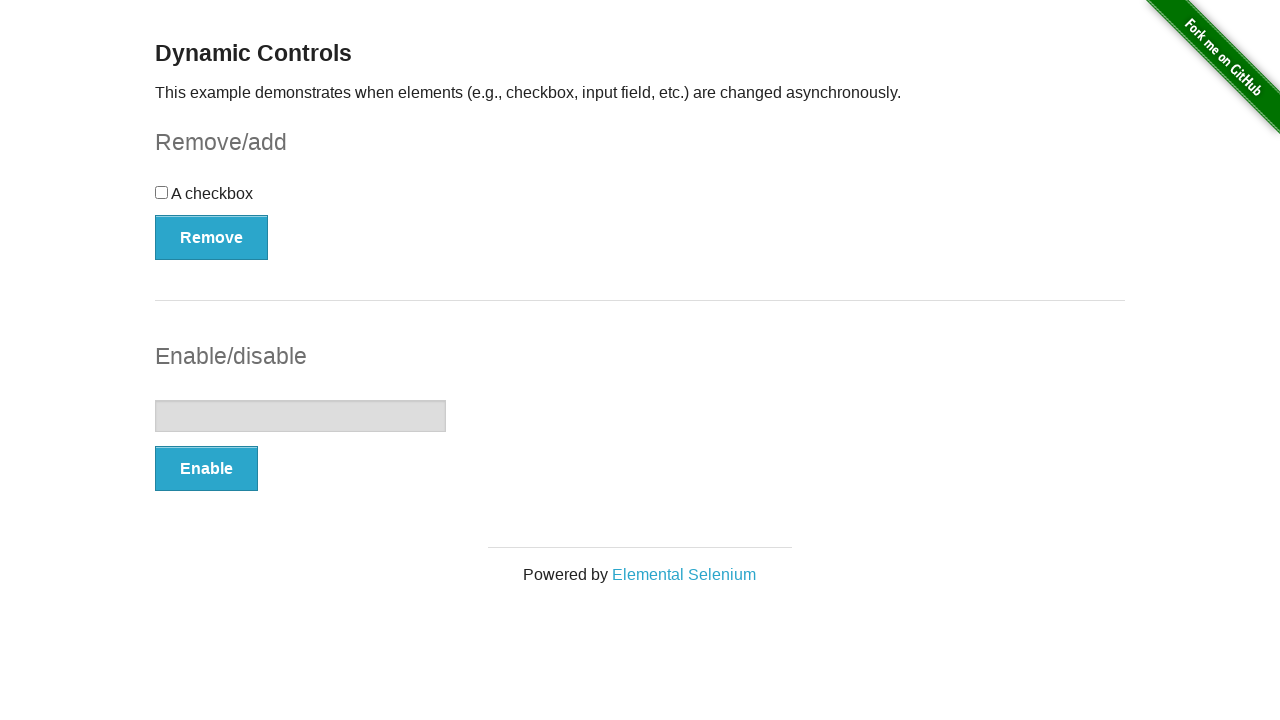

Clicked Enable button at (206, 469) on text='Enable'
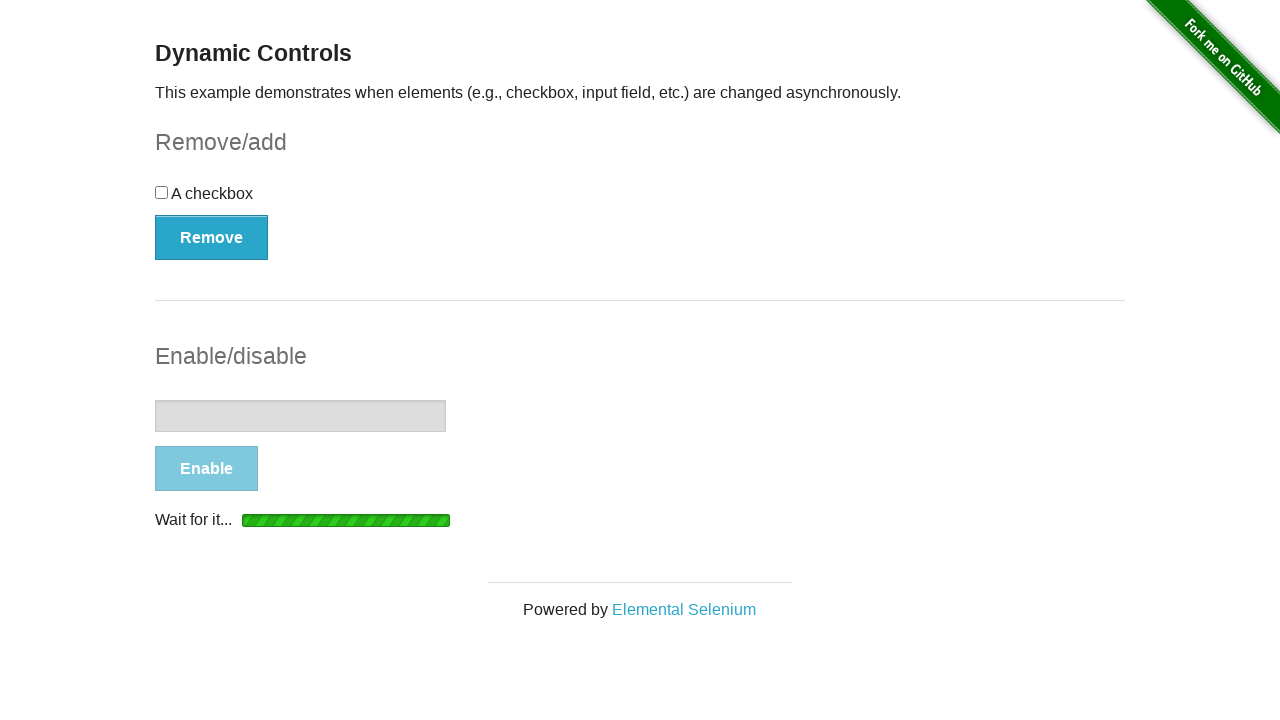

Waited for textbox to become enabled
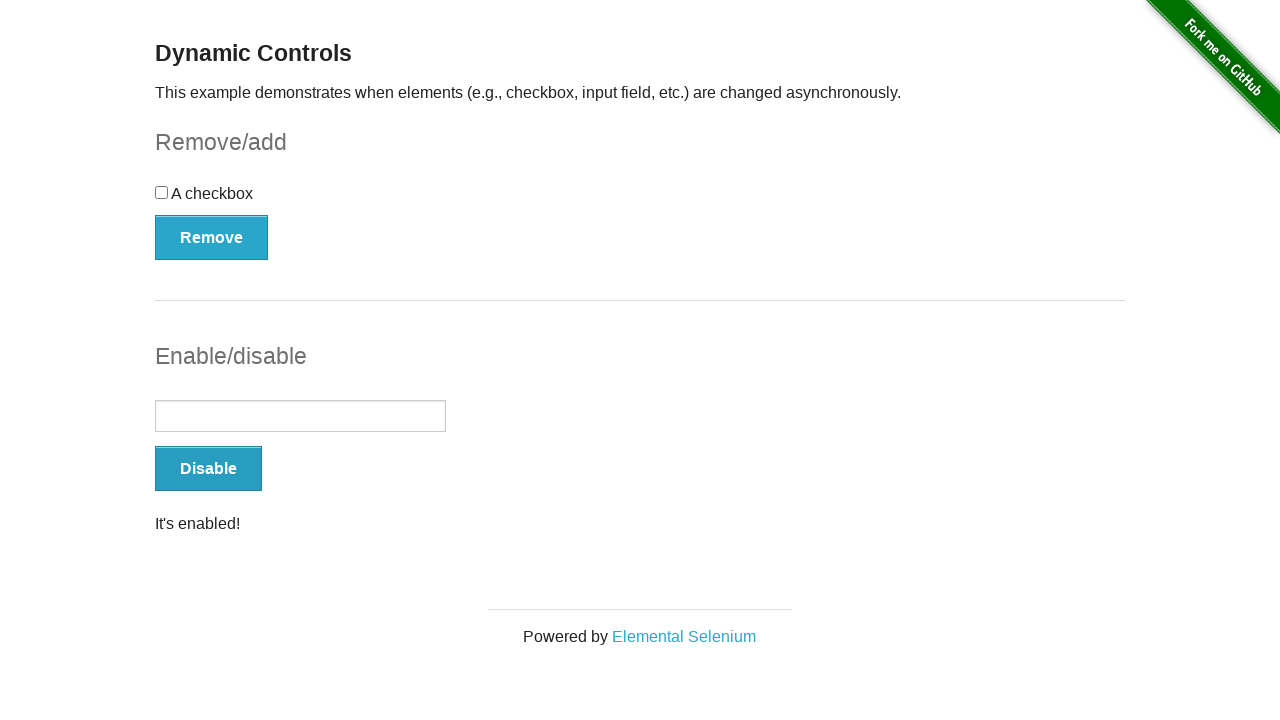

Located success message element
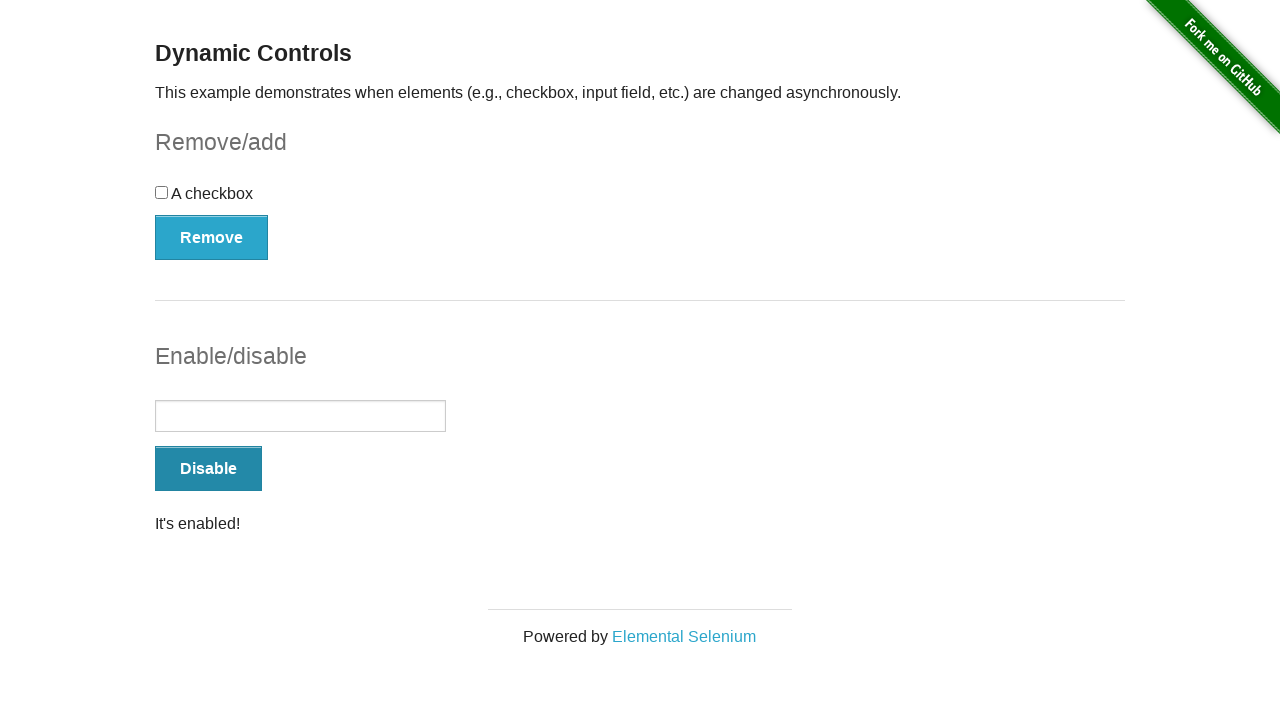

Verified success message is visible
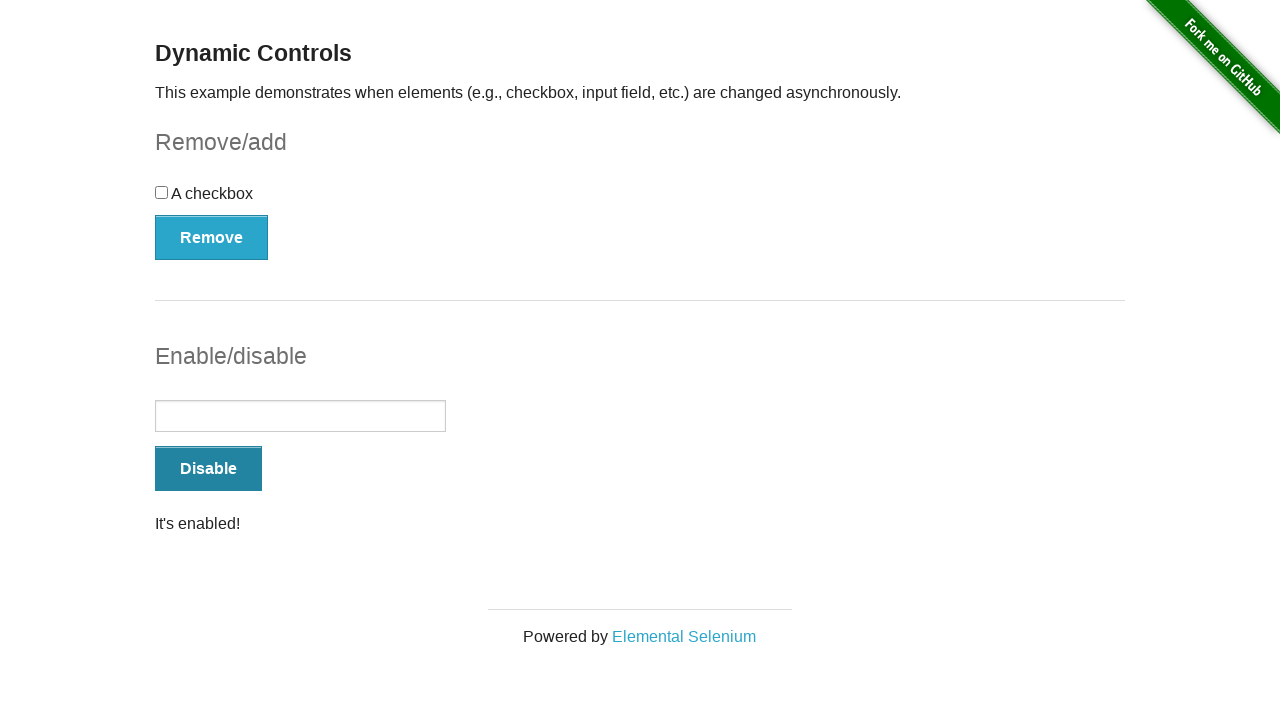

Verified textbox is now enabled
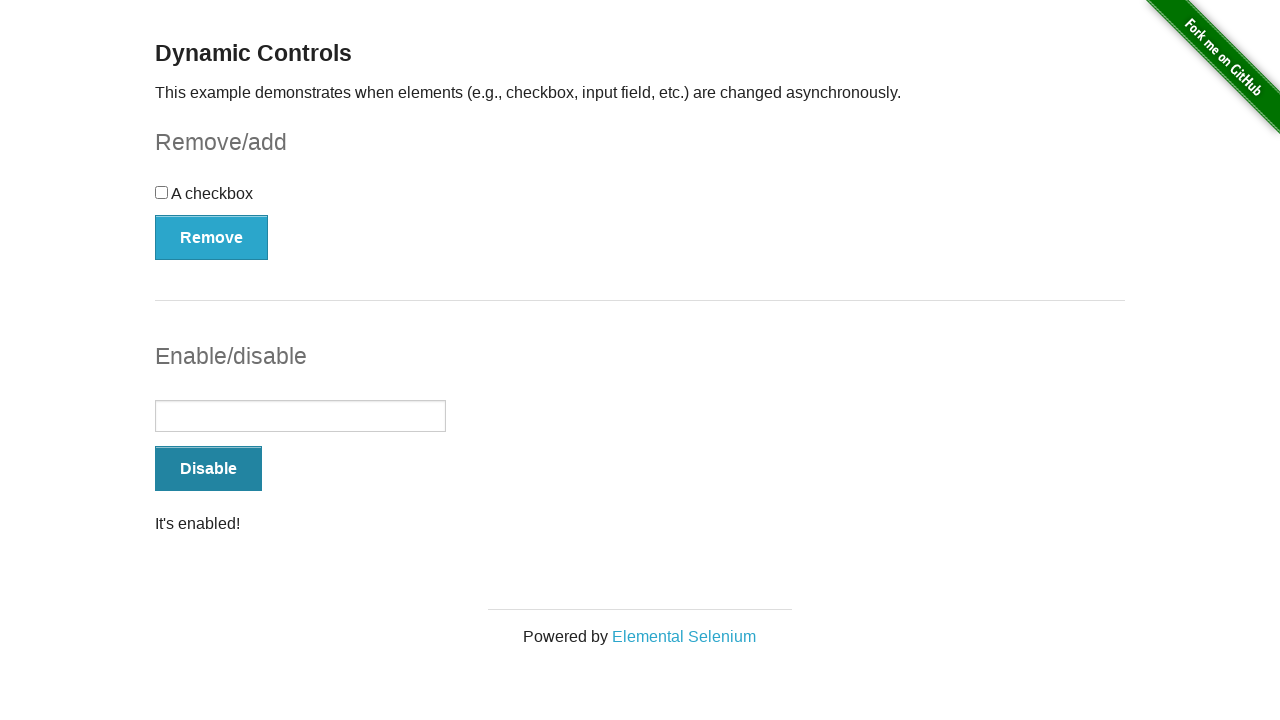

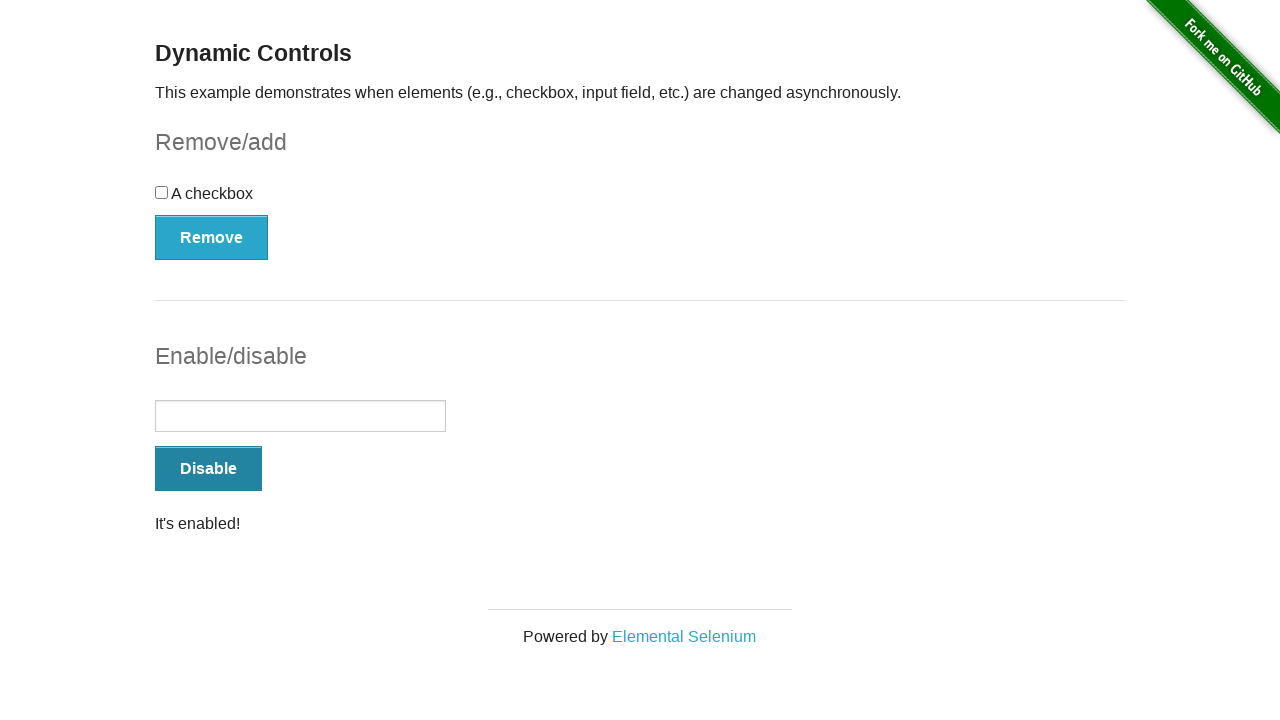